Tests window switching by opening a new window, performing actions in the child window, and switching back to the parent window

Starting URL: https://demo.automationtesting.in/Windows.html

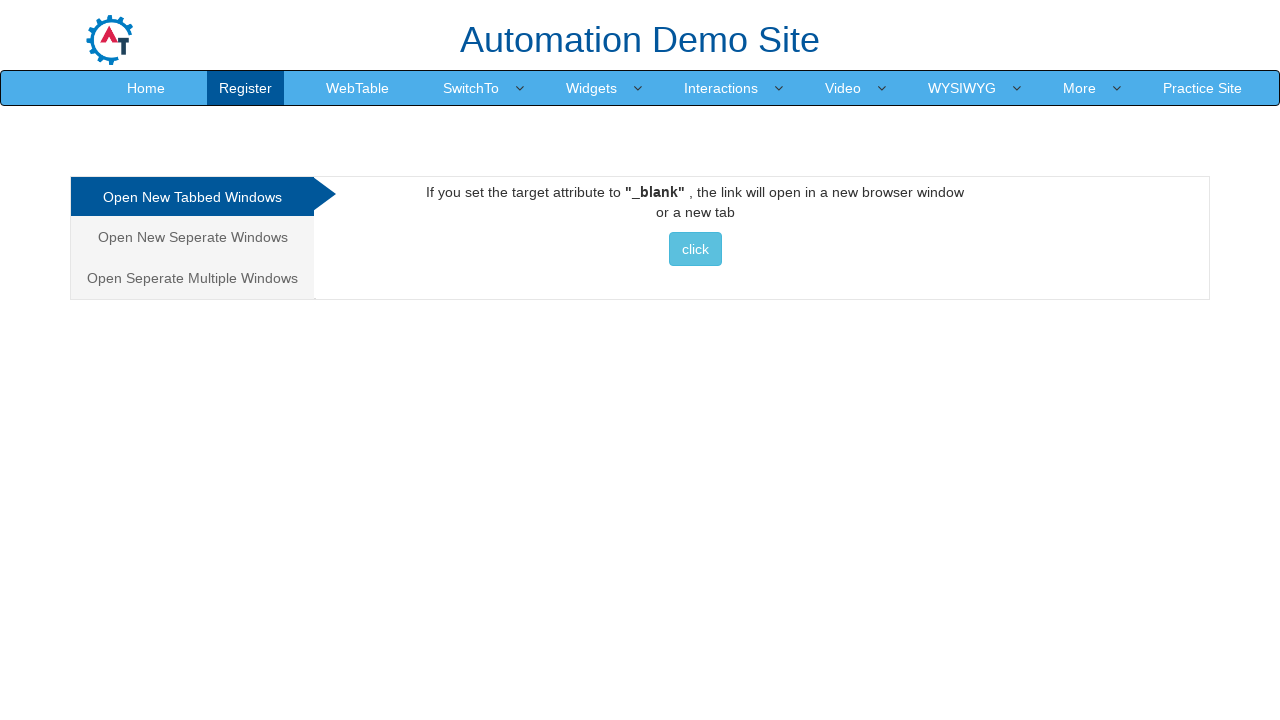

Clicked button to open new window at (695, 249) on xpath=//button[@class='btn btn-info']
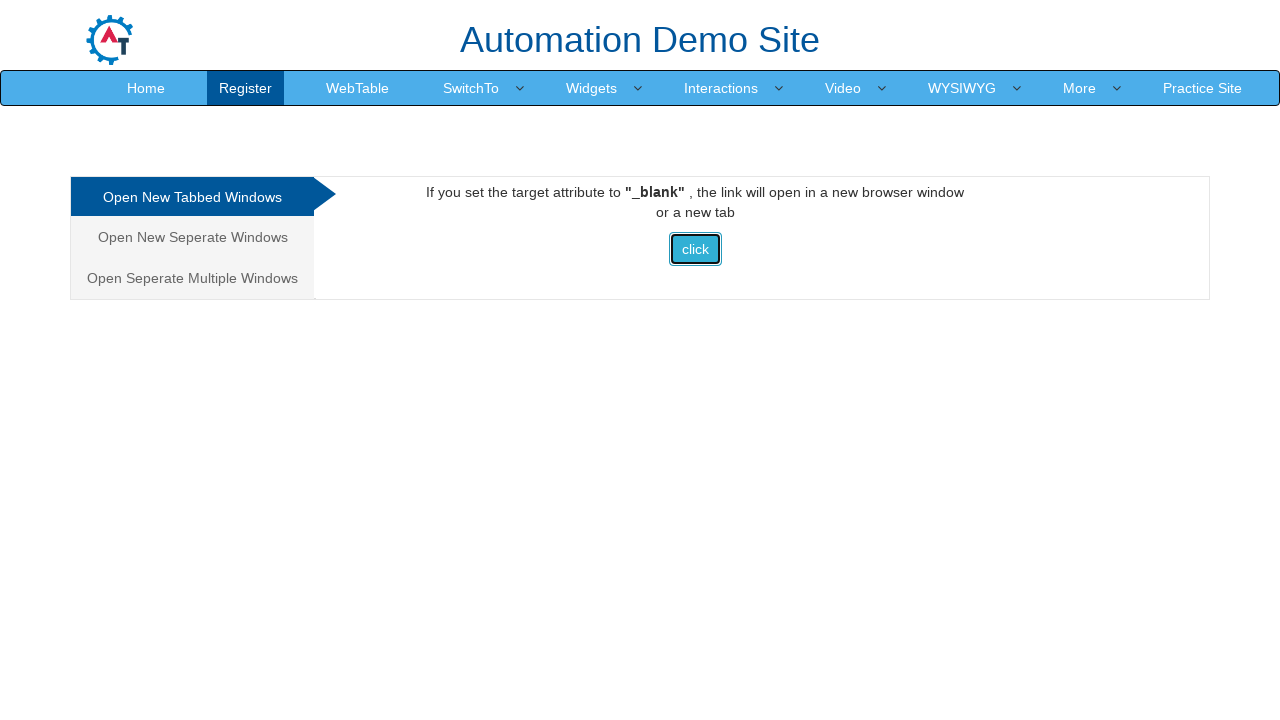

Captured new child window reference
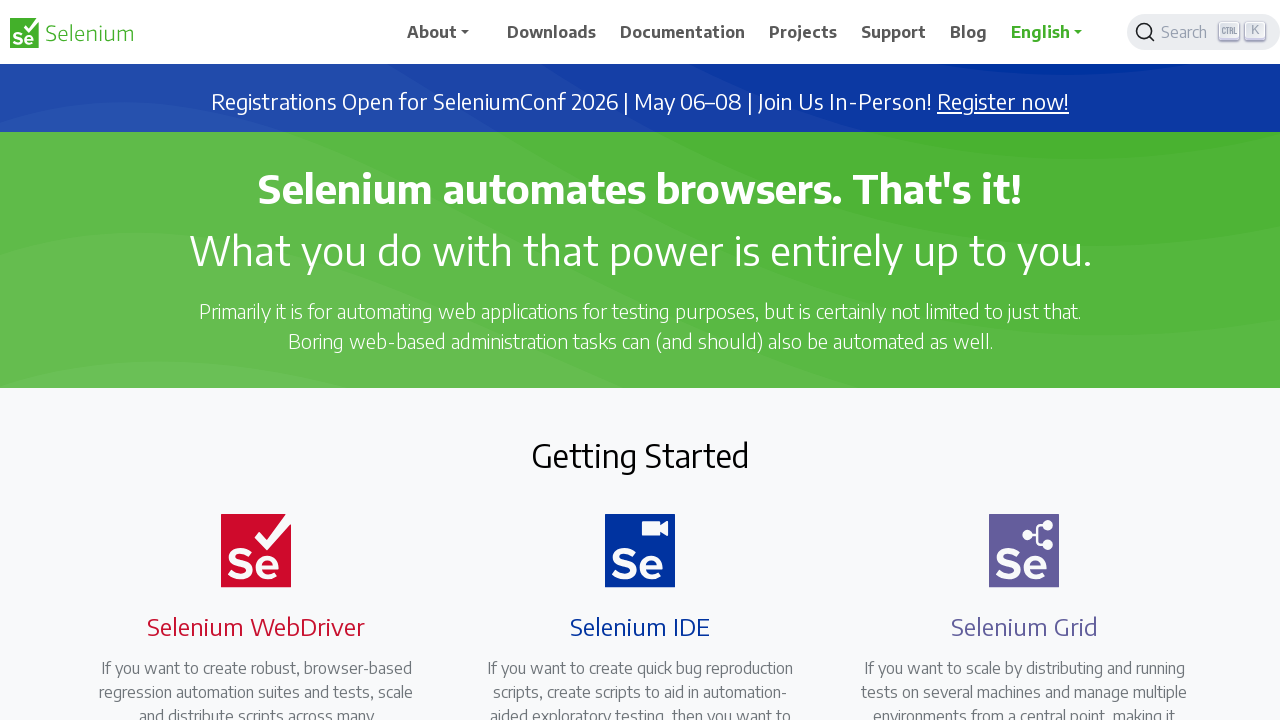

Child window loaded successfully
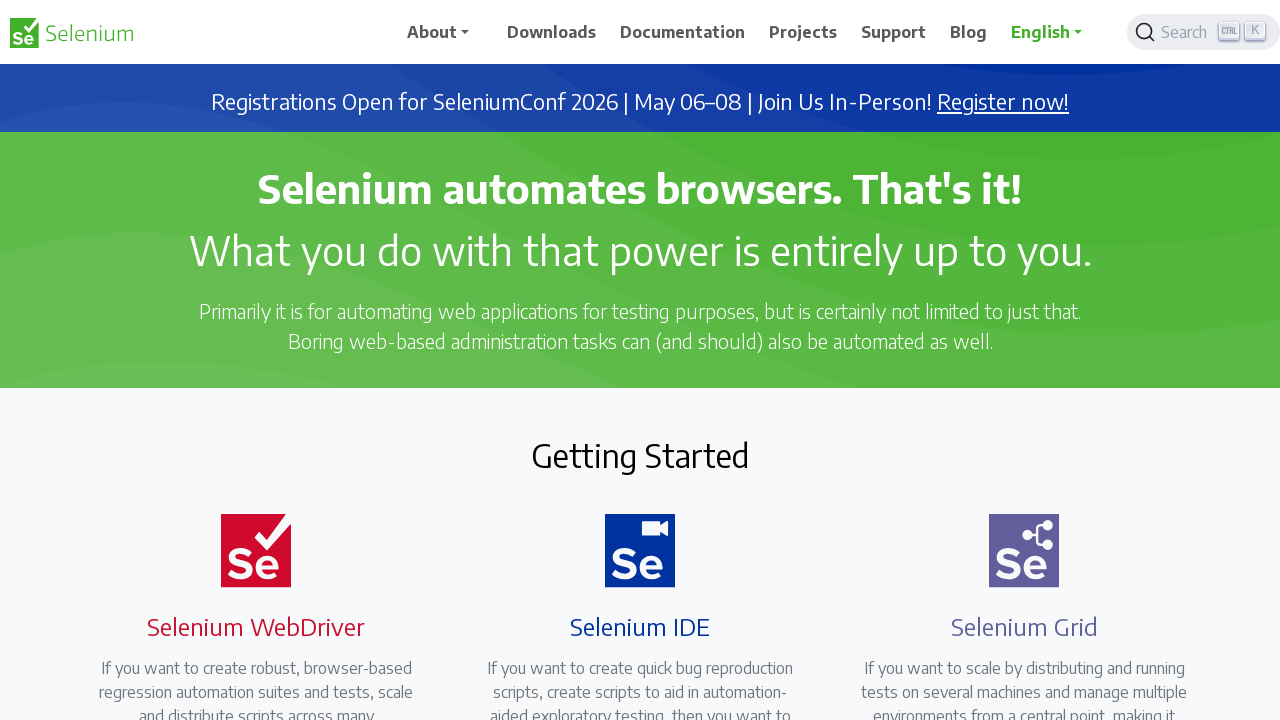

Clicked 4th navigation item in child window at (807, 32) on xpath=//div[@class='collapse navbar-collapse justify-content-end']/ul/li[4]
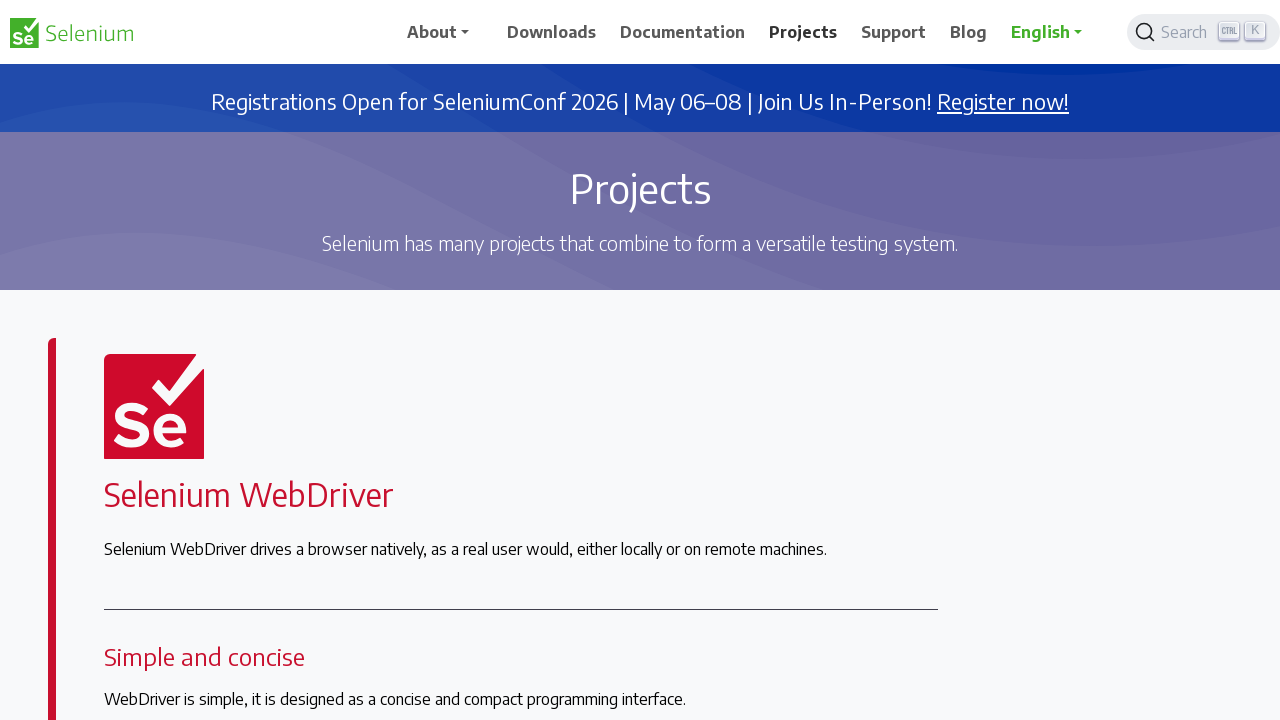

Closed child window and switched back to parent
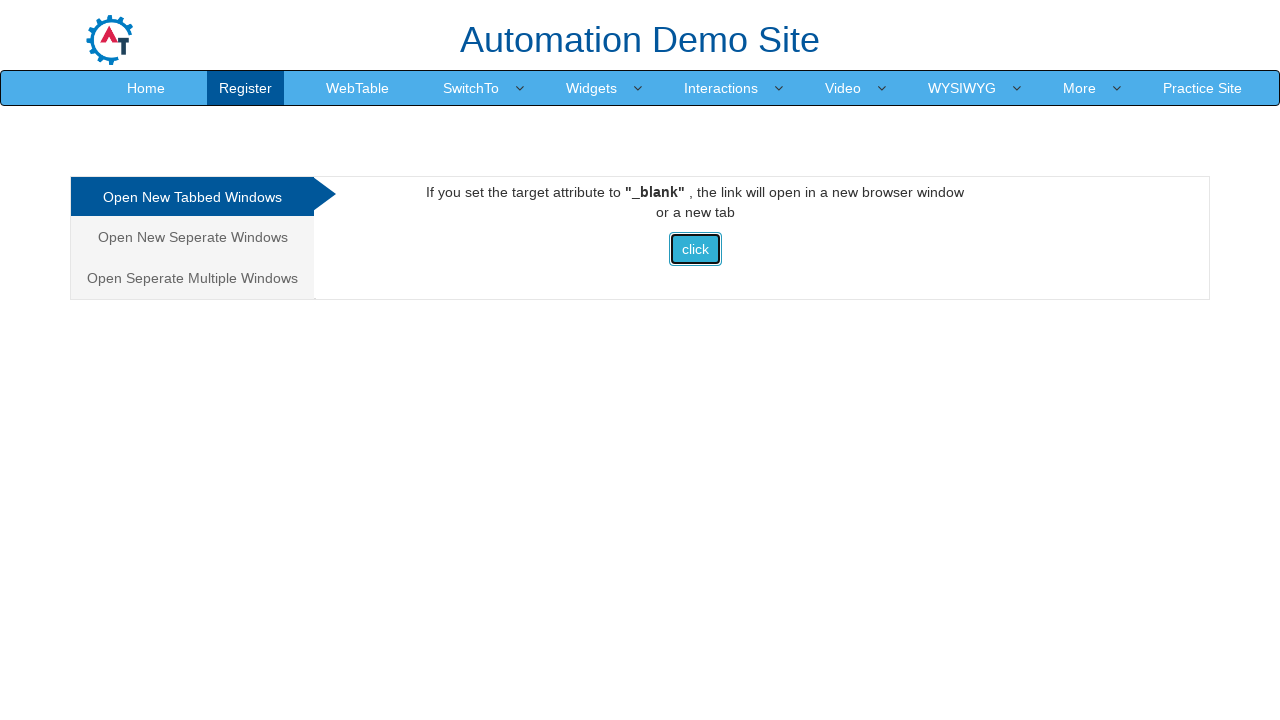

Parent window loaded and ready
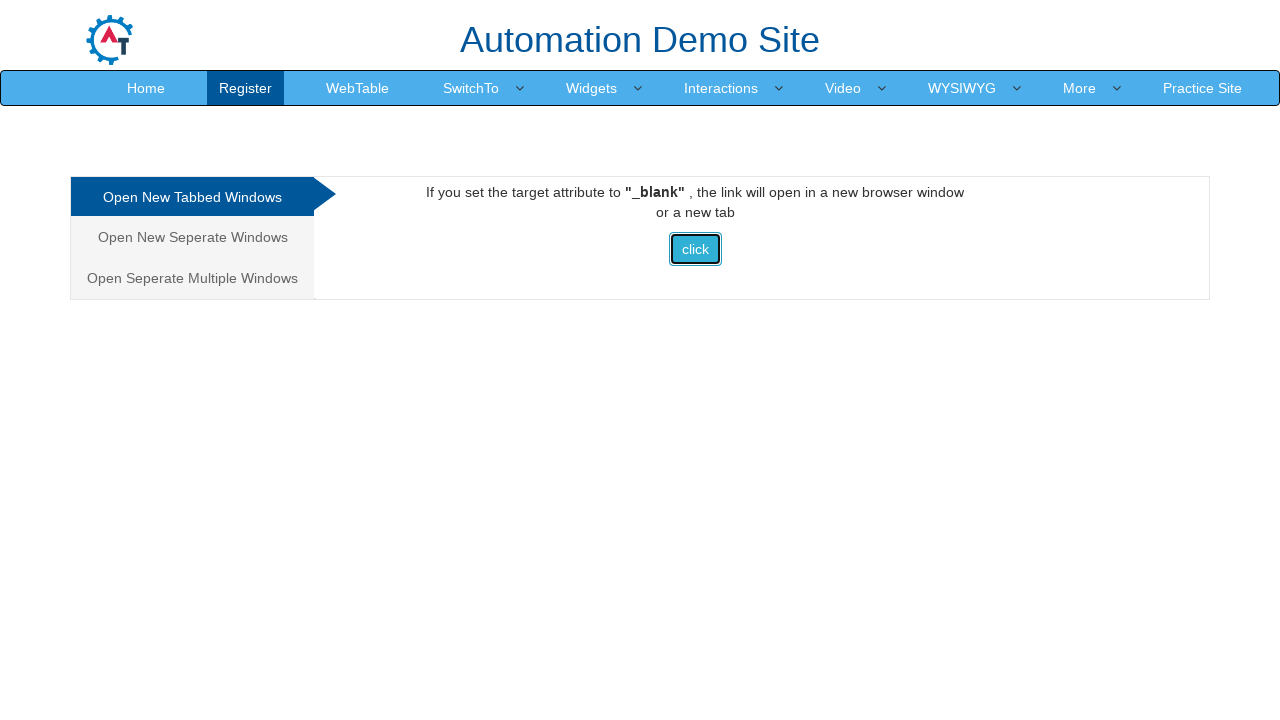

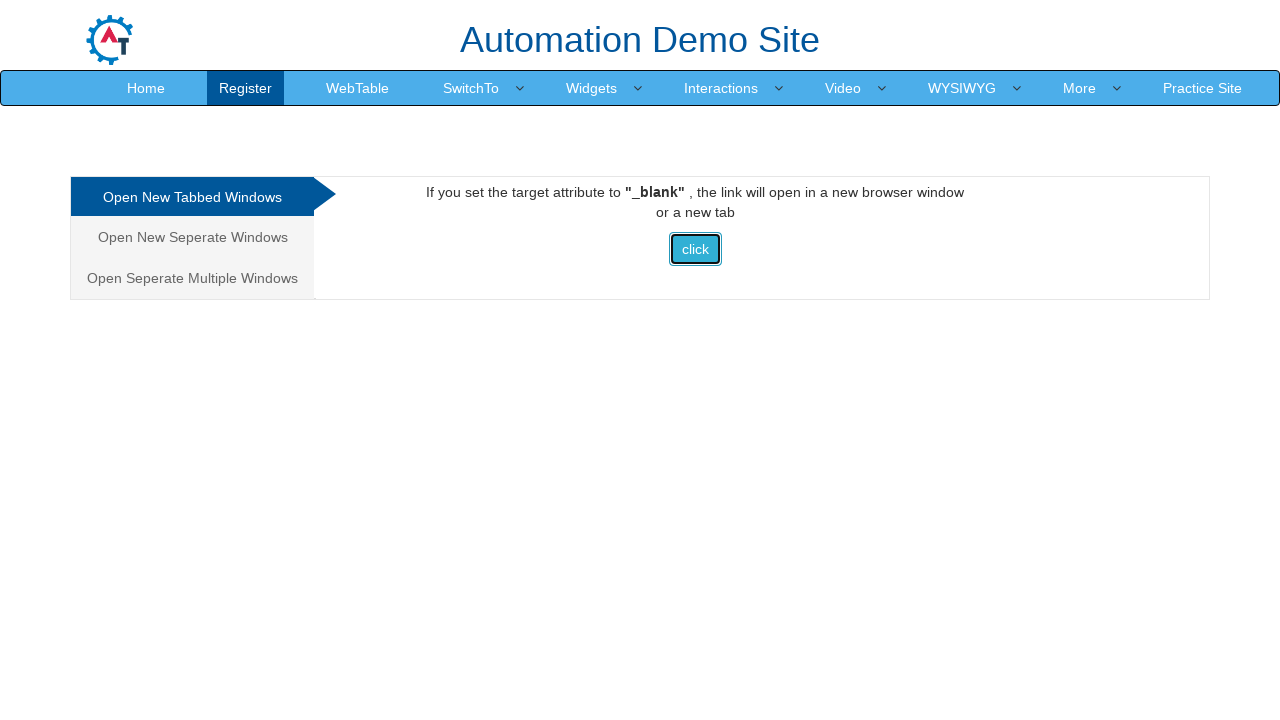